Tests browser window handling by clicking a button that opens a new window and verifying the new window is opened by checking the number of pages in the context.

Starting URL: https://demoqa.com/browser-windows

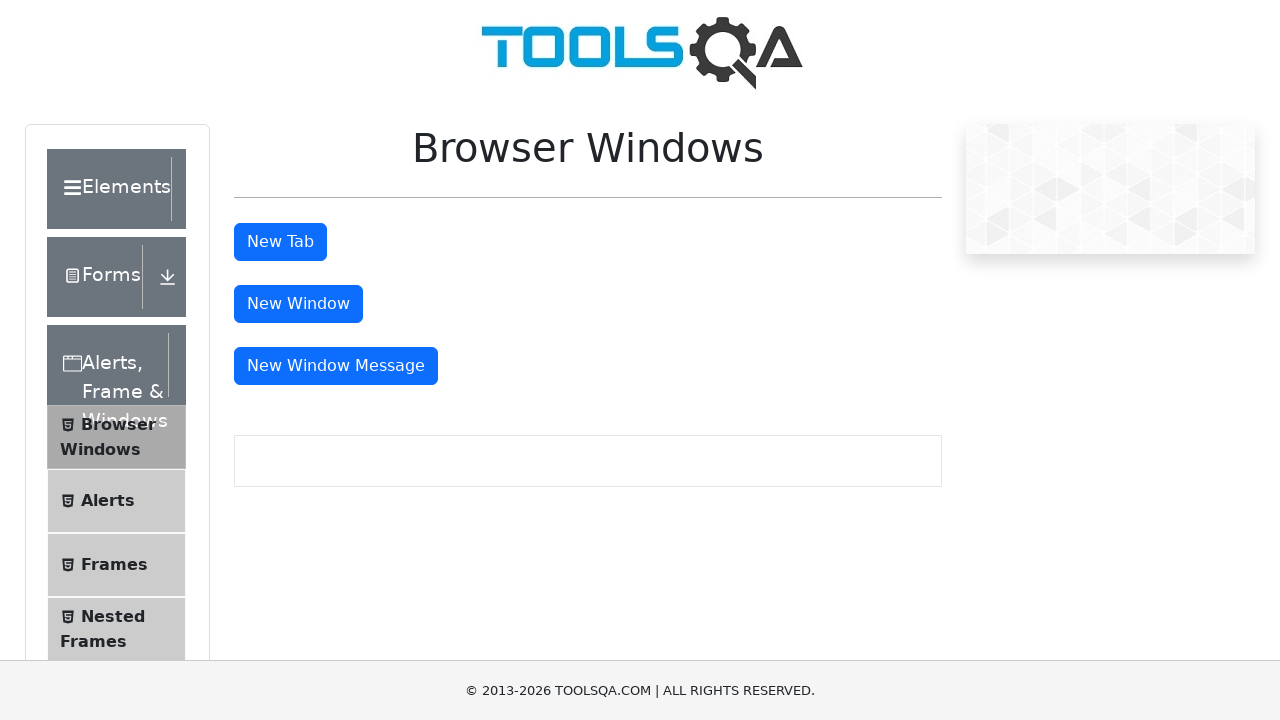

Waited for window button to load
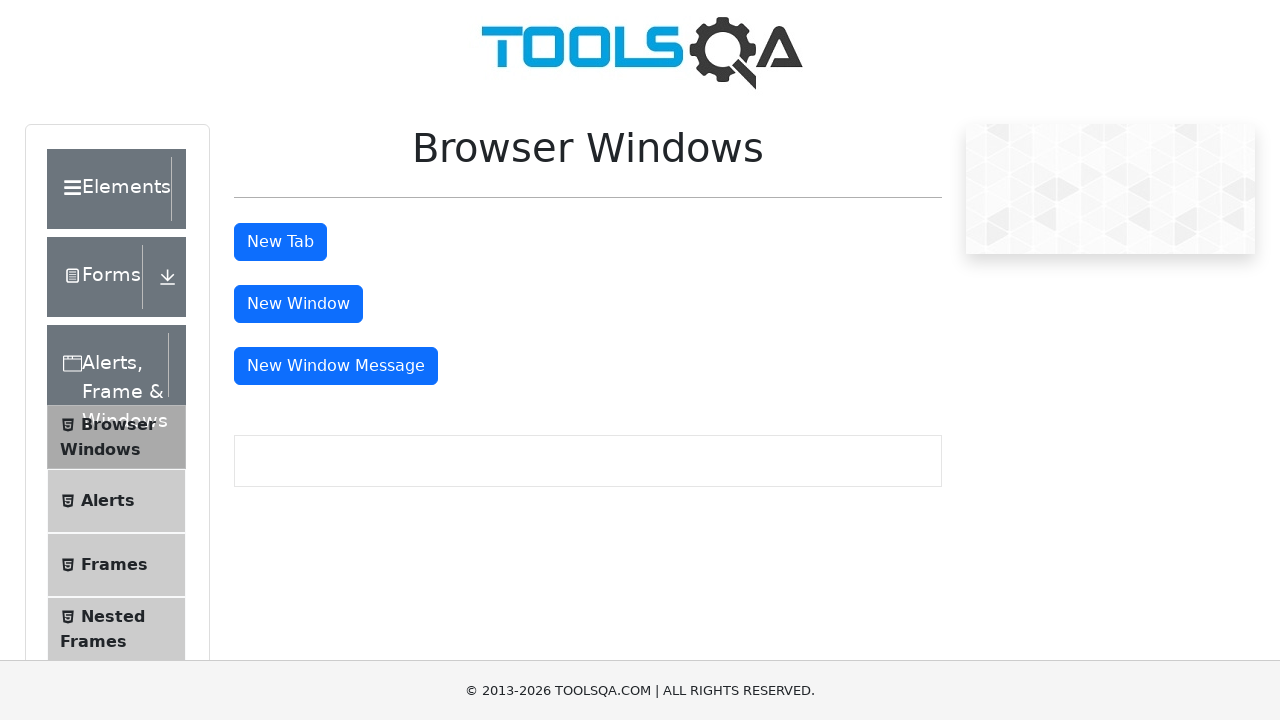

Clicked button to open new window at (298, 304) on #windowButton
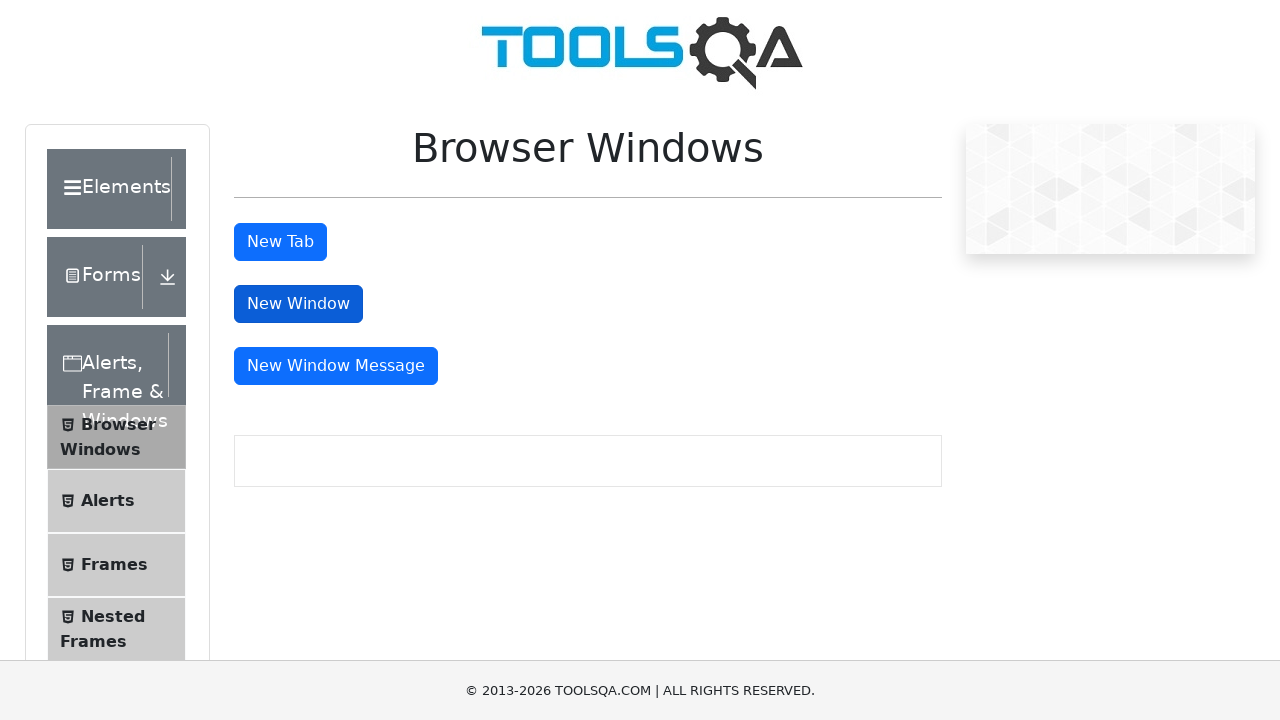

Captured new page object from opened window
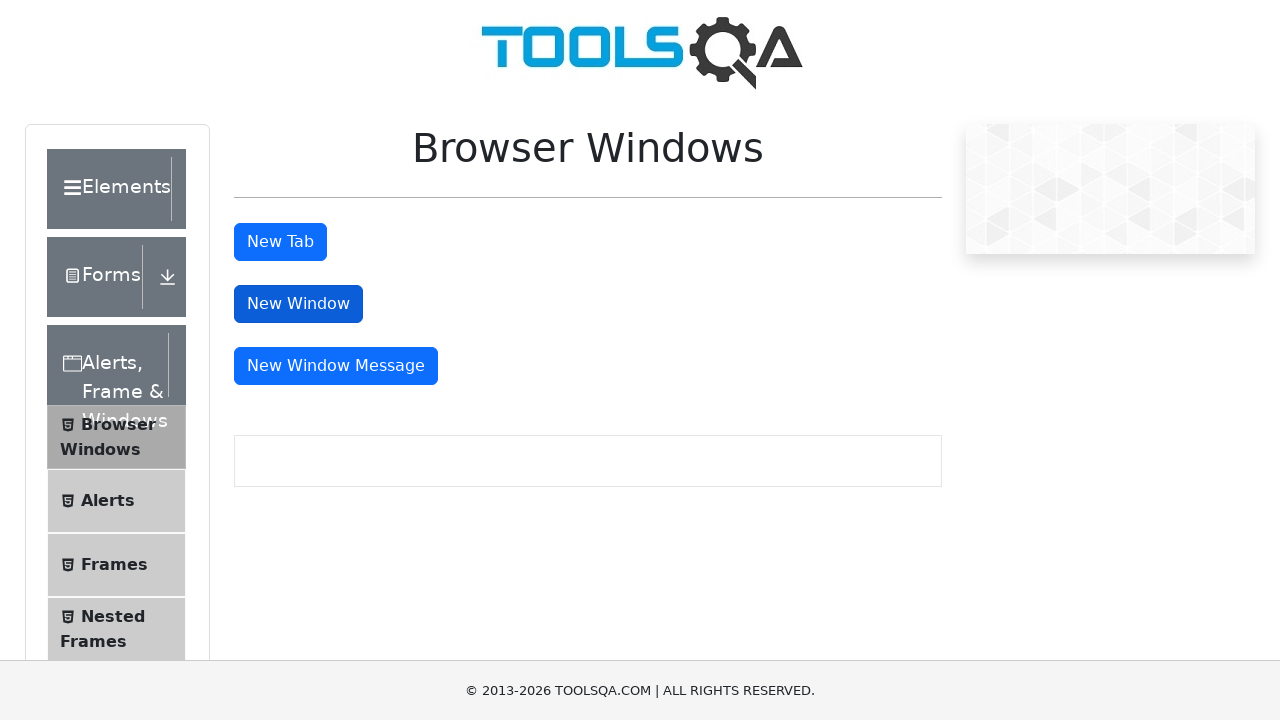

New page finished loading
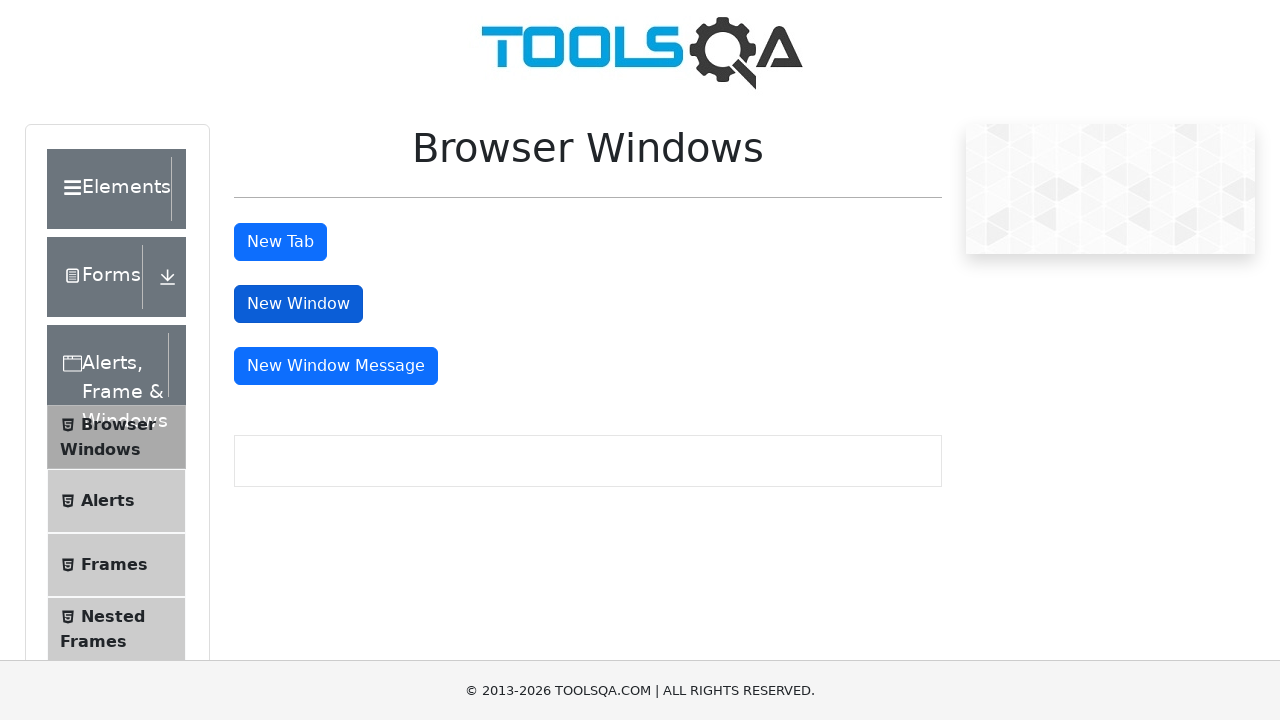

Verified 2 pages are open in context
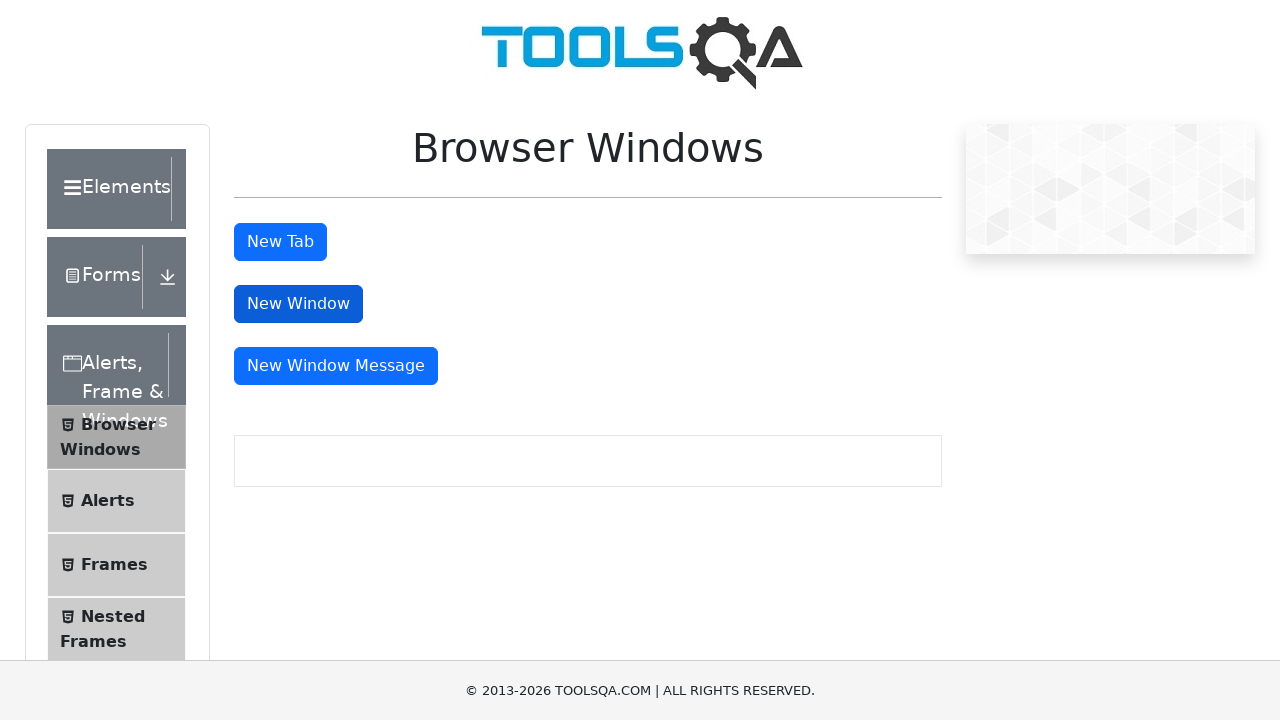

Closed the new page window
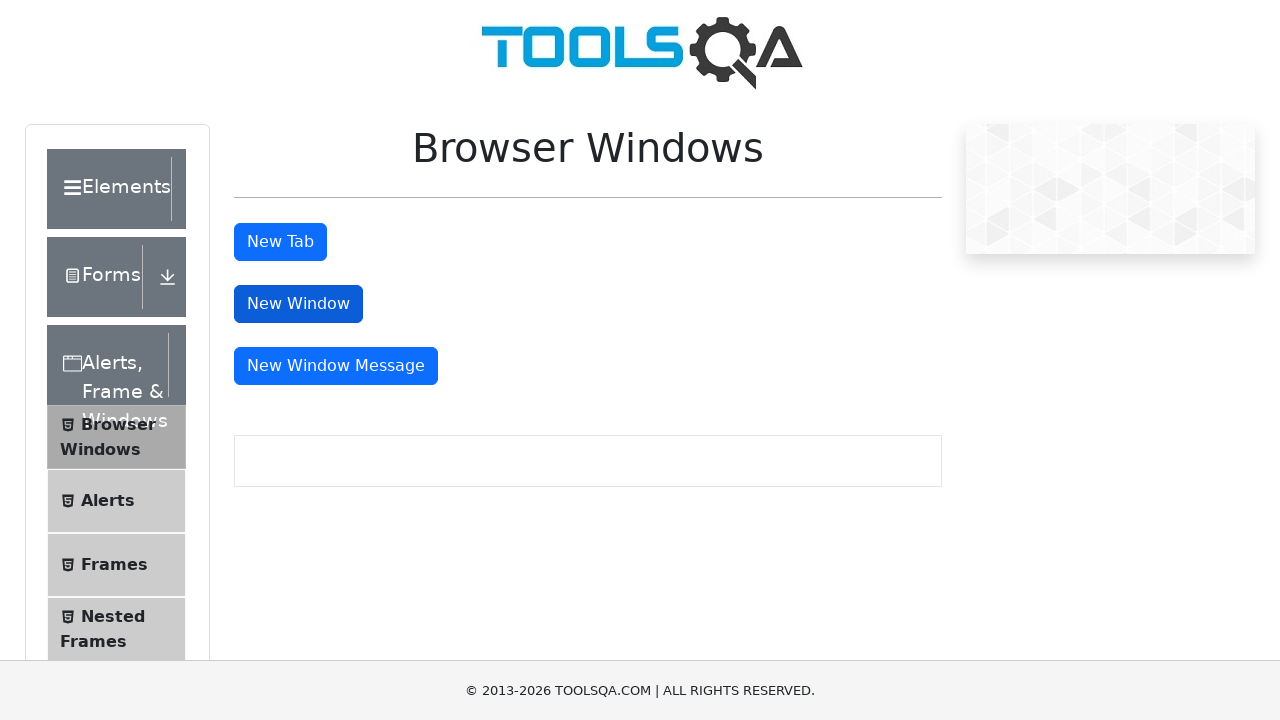

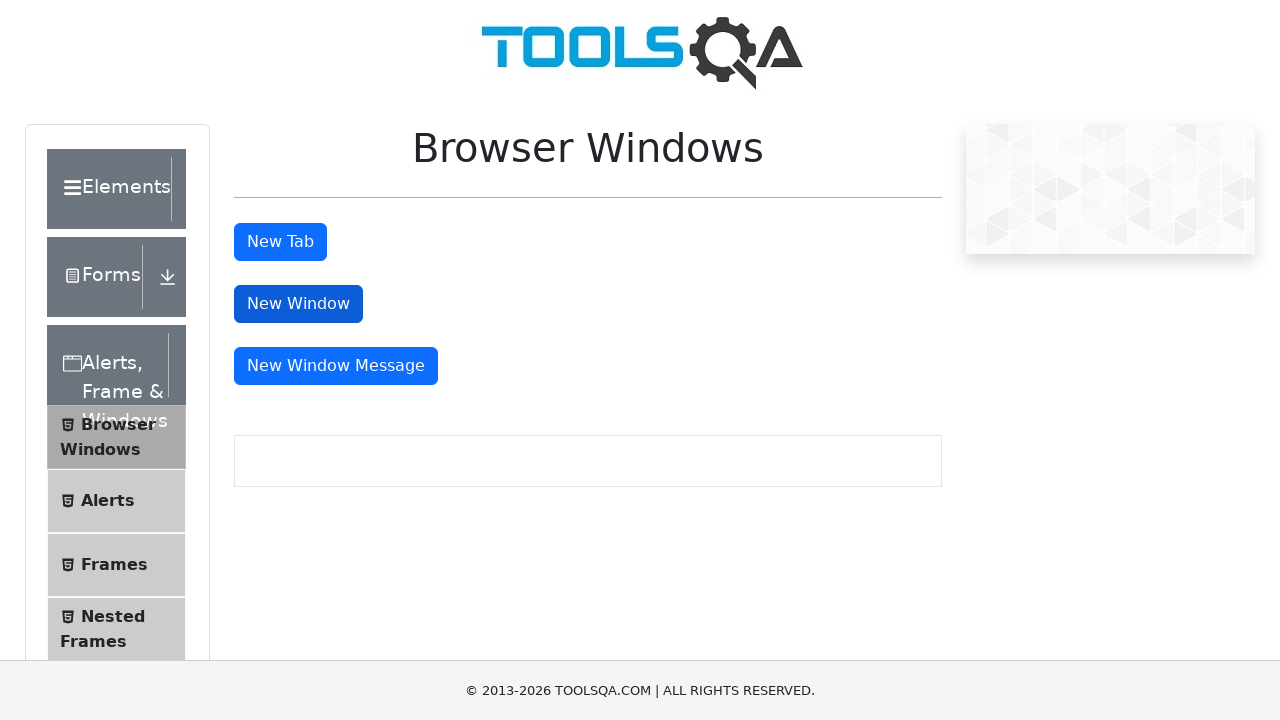